Navigates to SpiceJet airline website and clicks on a dropdown/selection element on the homepage

Starting URL: https://spicejet.com

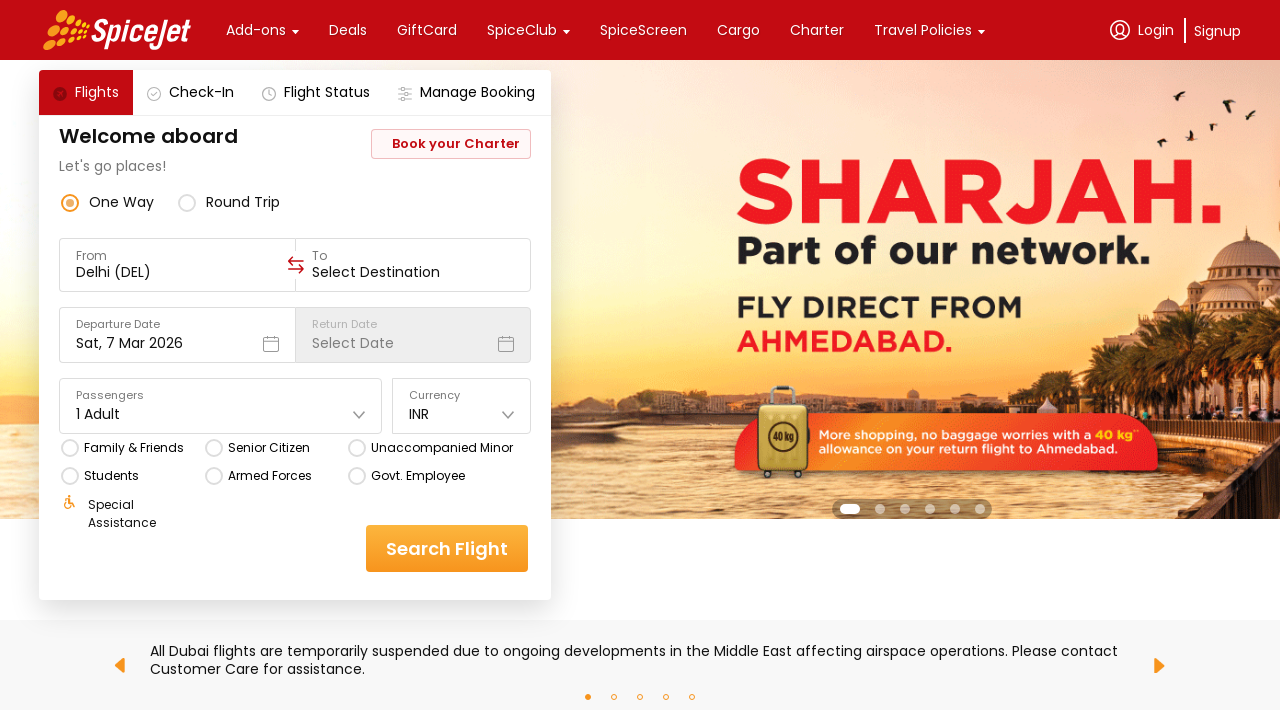

Waited for page to reach domcontentloaded state
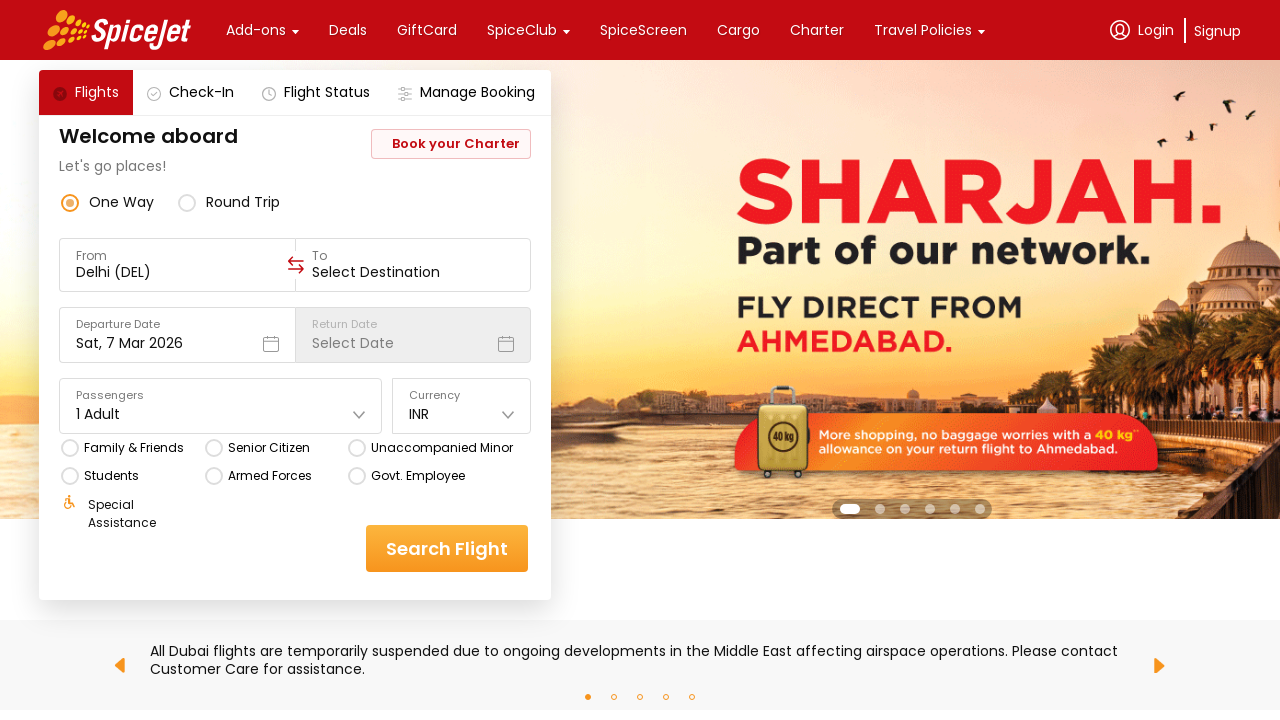

Clicked on the dropdown element on SpiceJet homepage at (640, 30) on .css-1dbjc4n.r-1awozwy.r-18u37iz.r-1wtj0ep
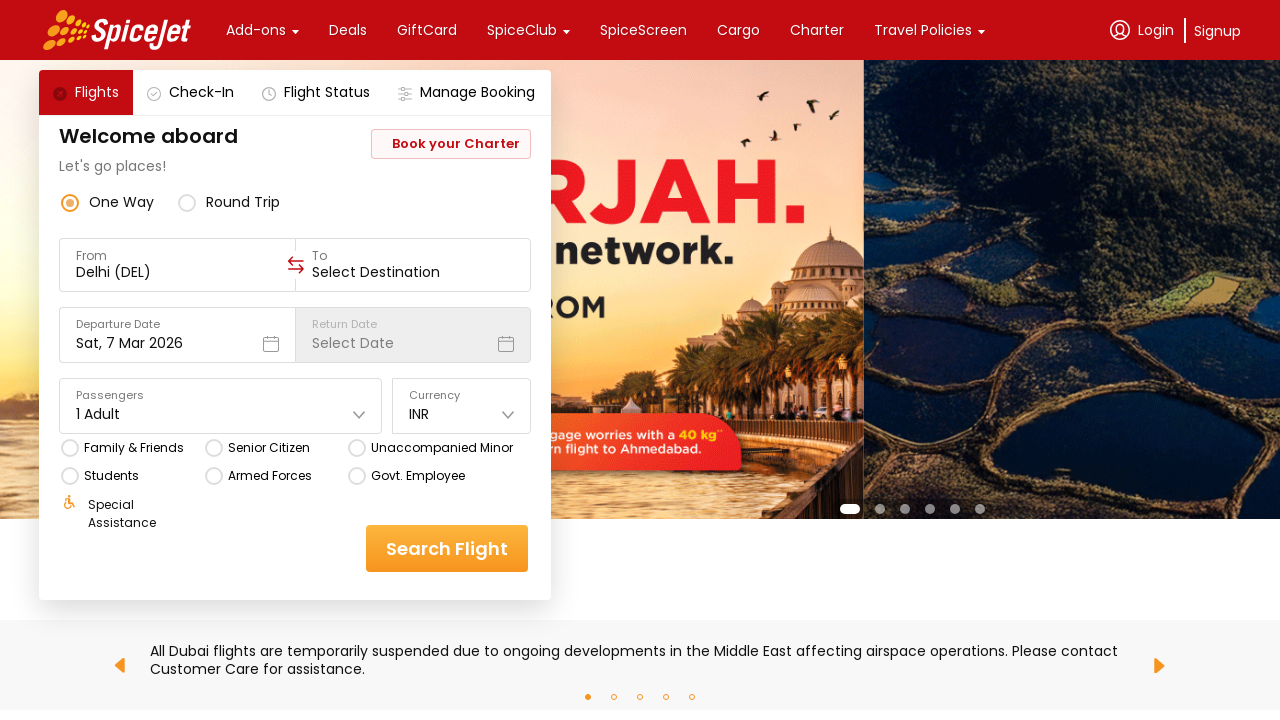

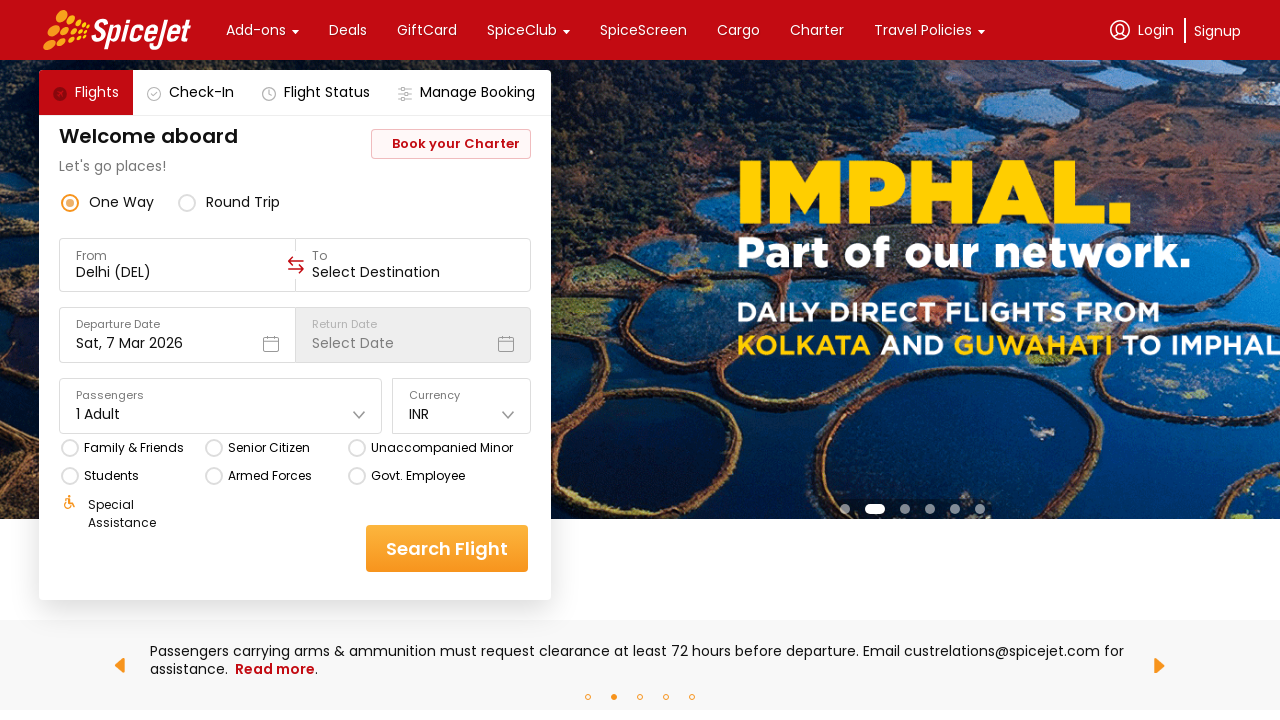